Tests displaying jQuery Growl notifications on a webpage by injecting jQuery and jQuery Growl libraries via JavaScript, then triggering notification messages.

Starting URL: http://the-internet.herokuapp.com

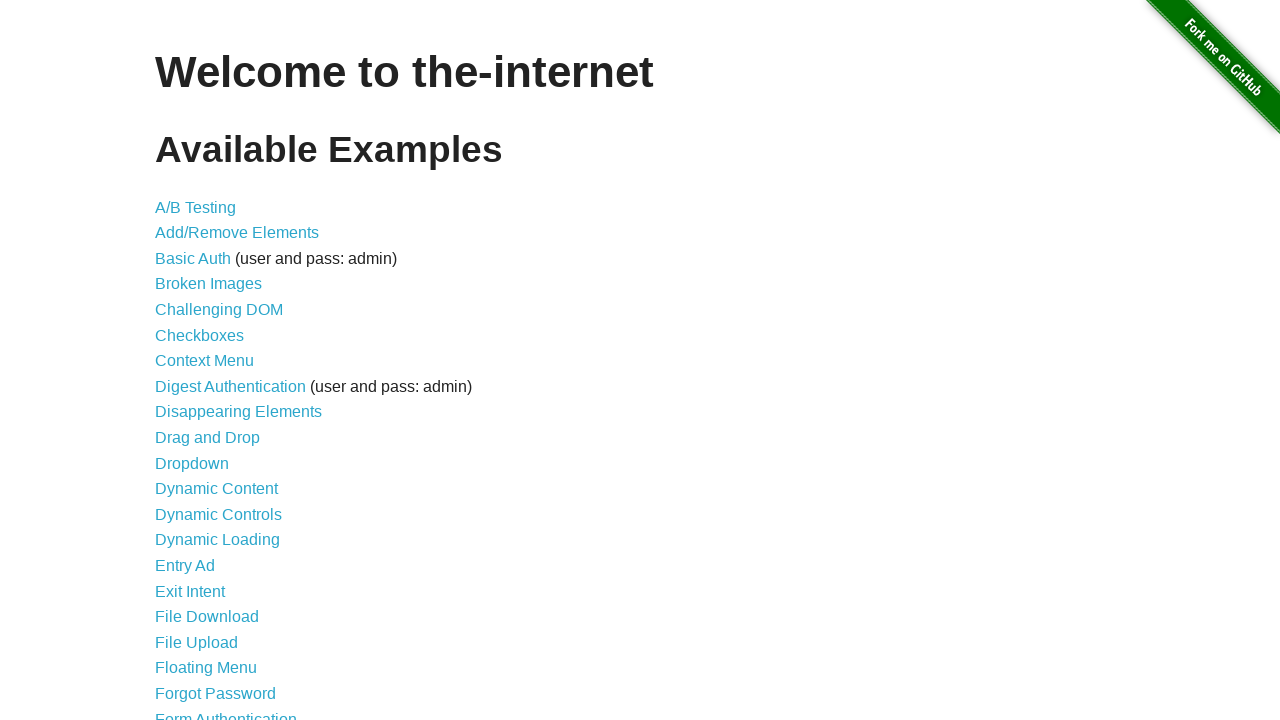

Injected jQuery library into page if not already present
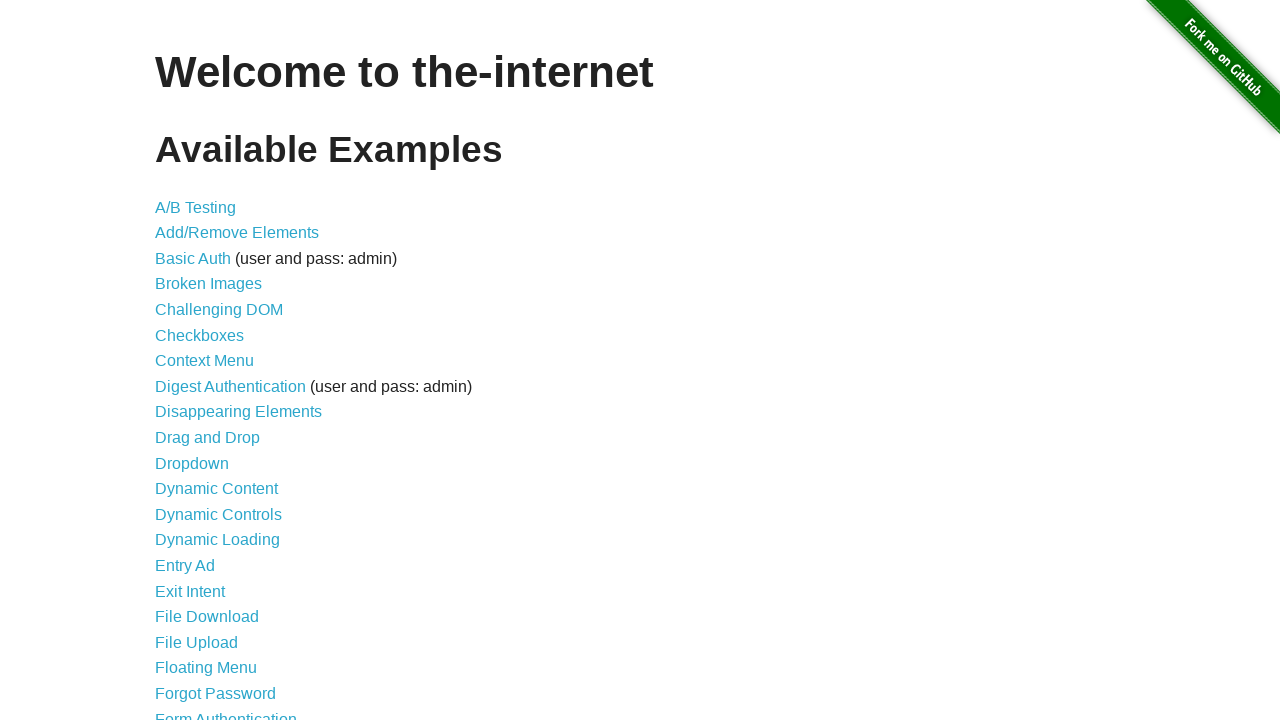

jQuery library loaded successfully
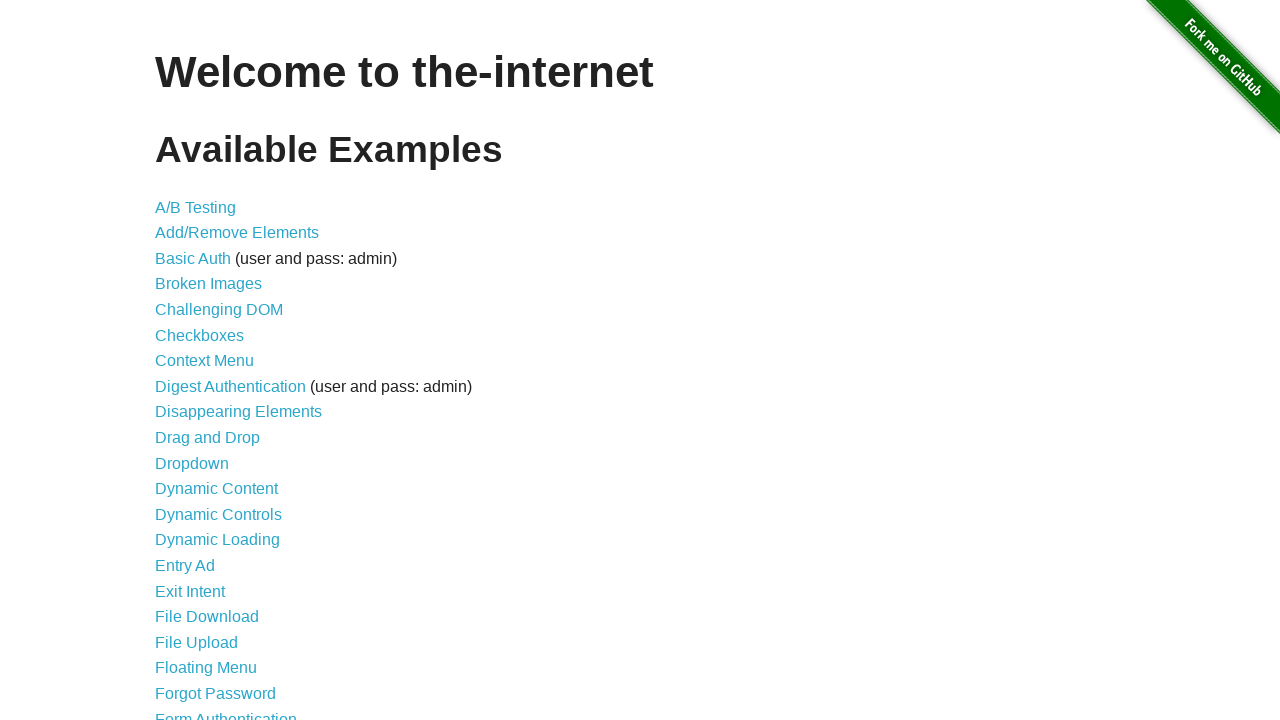

Injected jQuery Growl library into page
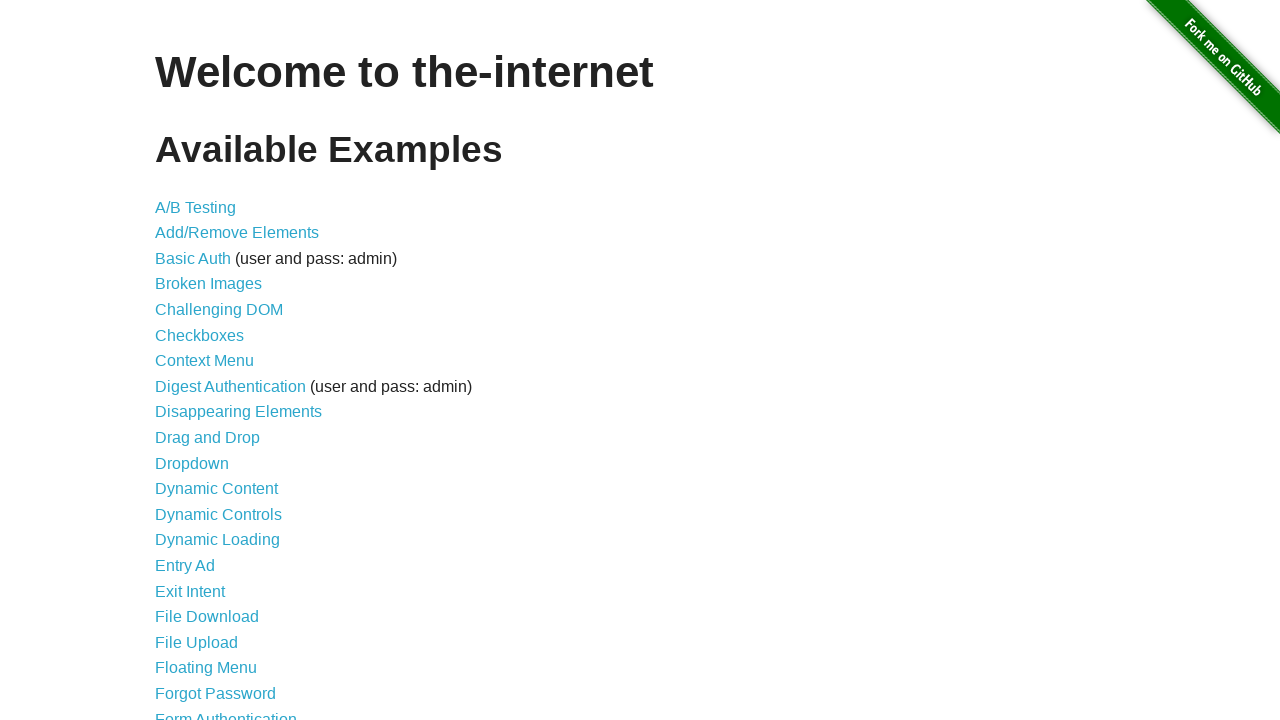

Added jQuery Growl CSS stylesheet to page
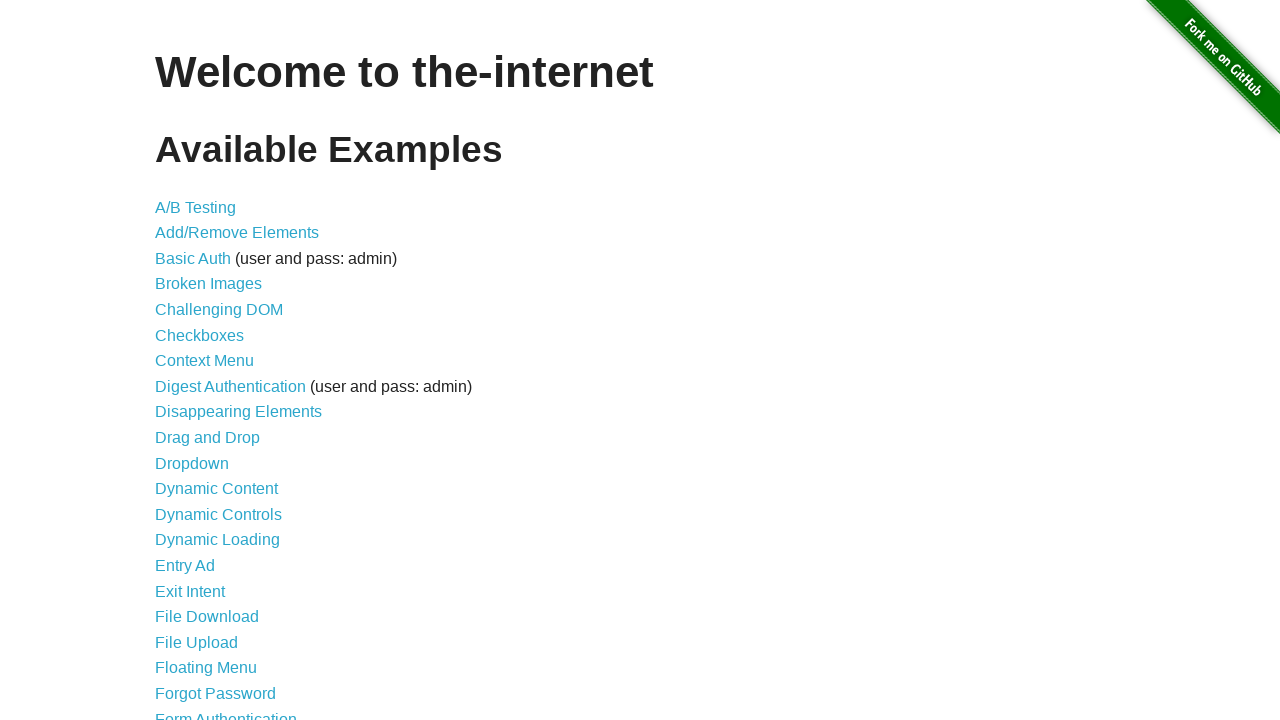

jQuery Growl library loaded and ready to use
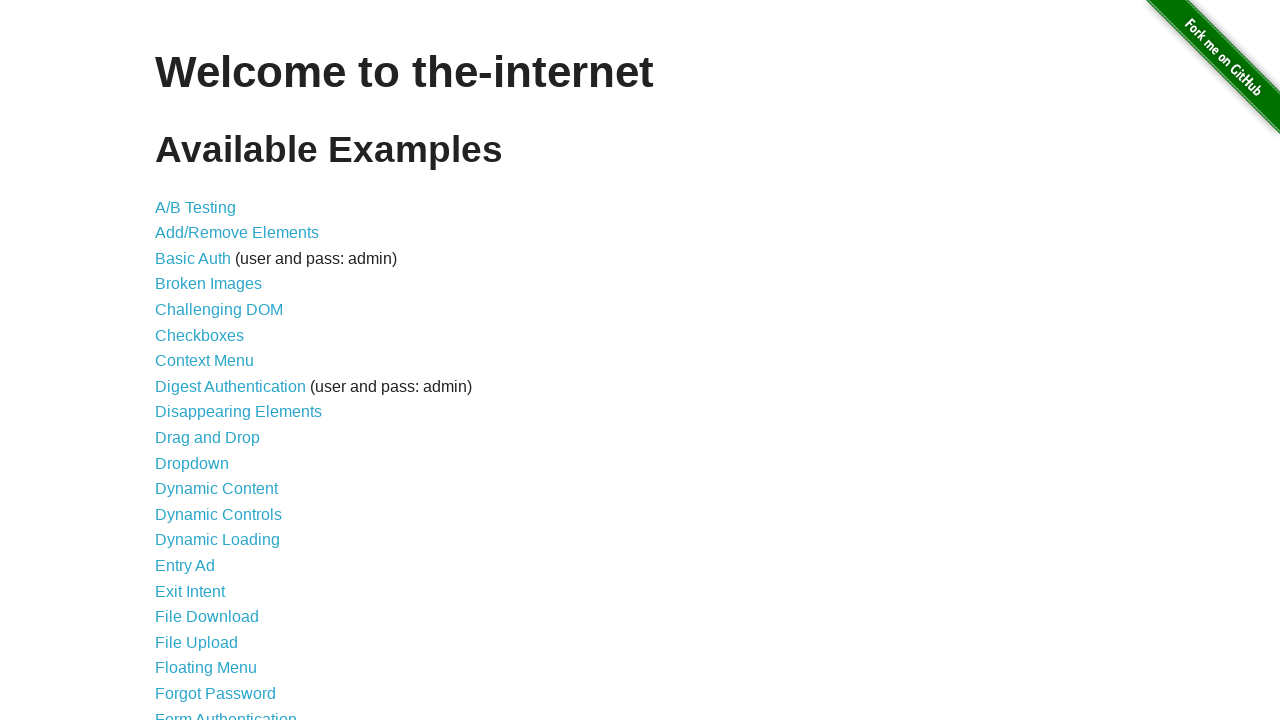

Displayed default growl notification with title 'GET' and message '/'
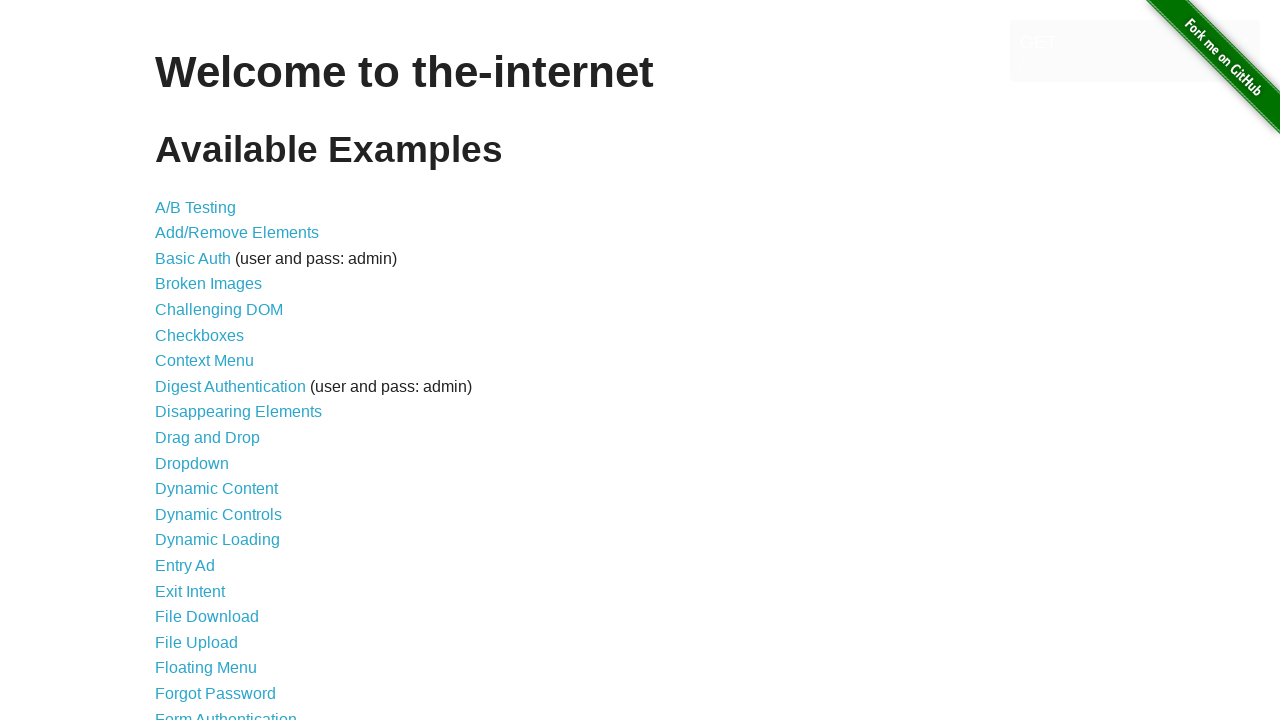

Displayed error growl notification
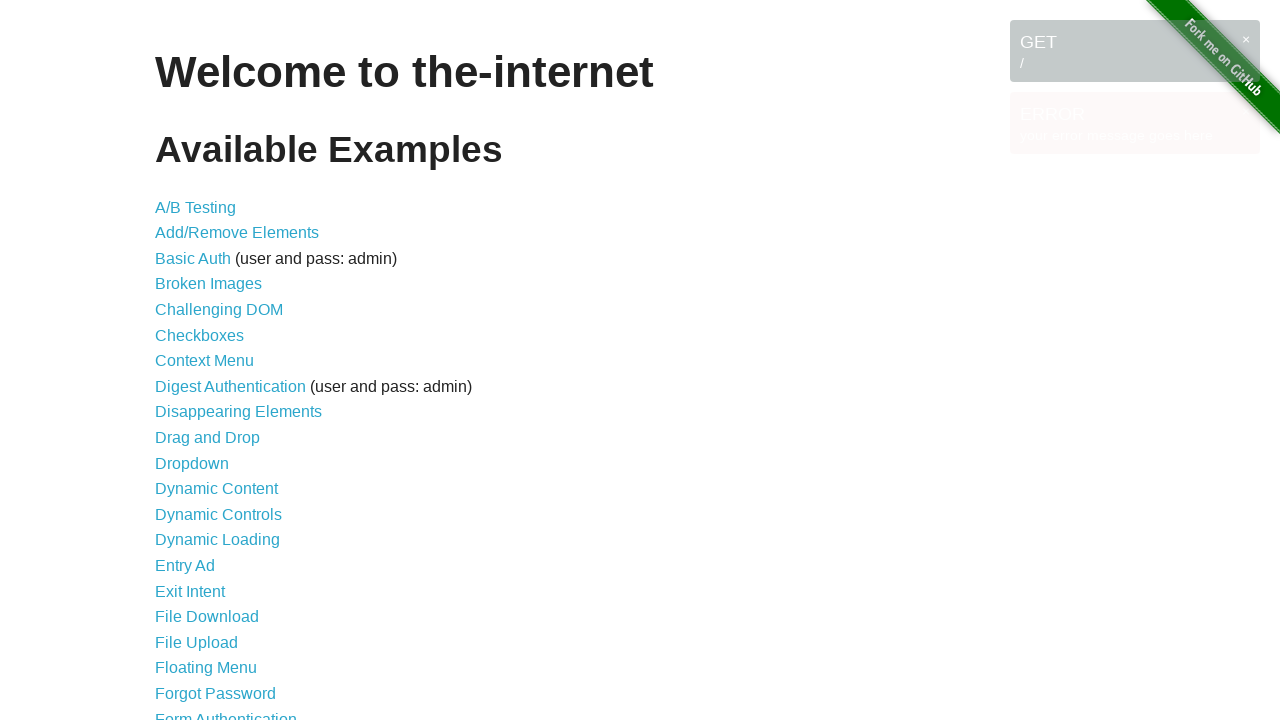

Displayed notice growl notification
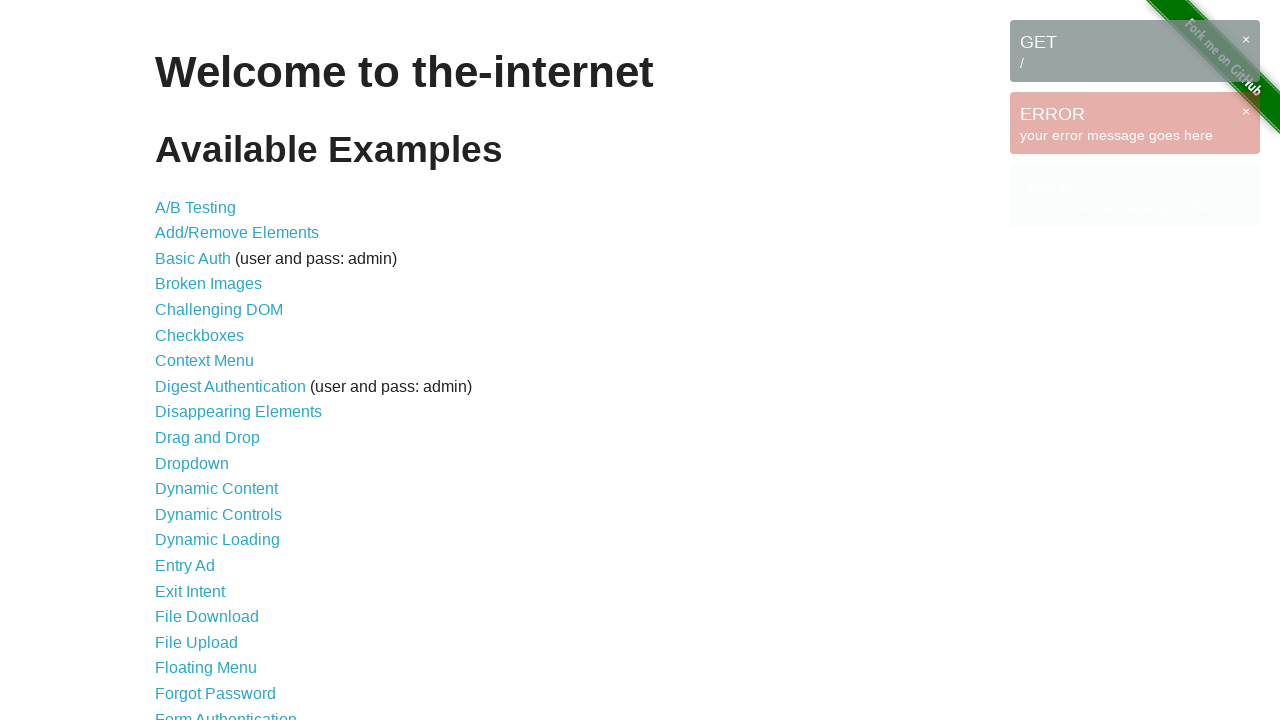

Displayed warning growl notification
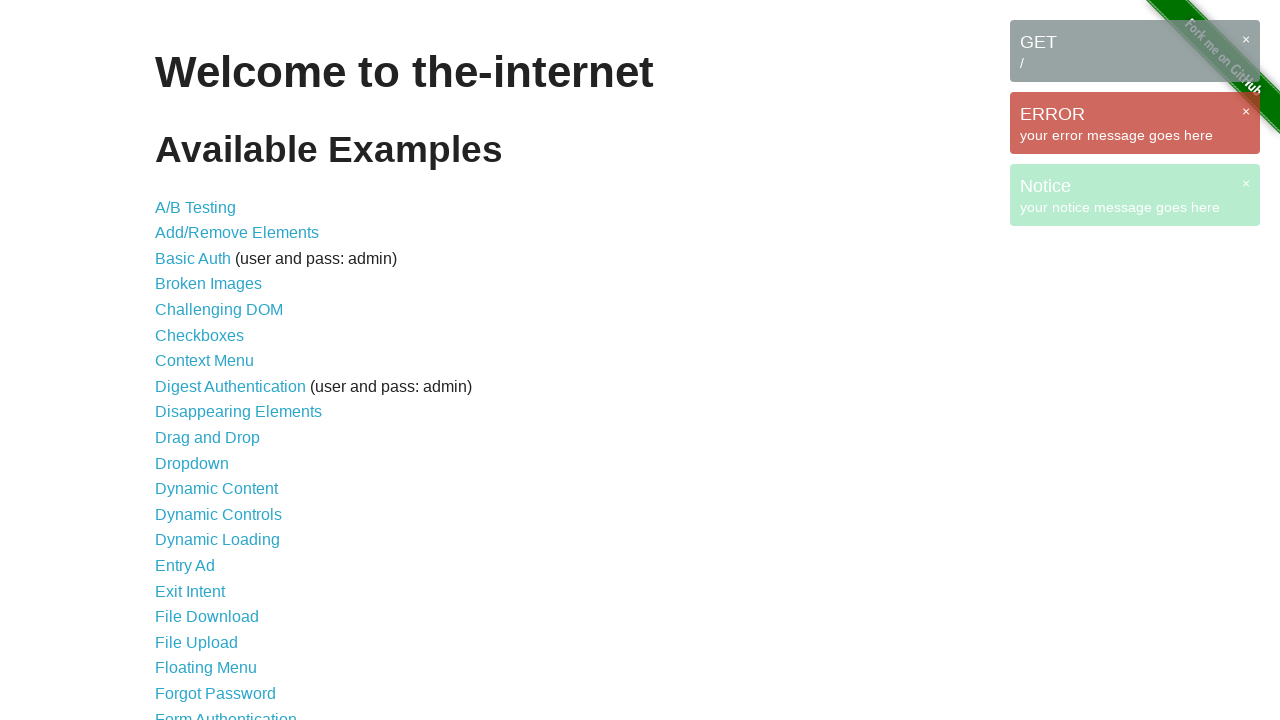

All growl notifications are visible on the page
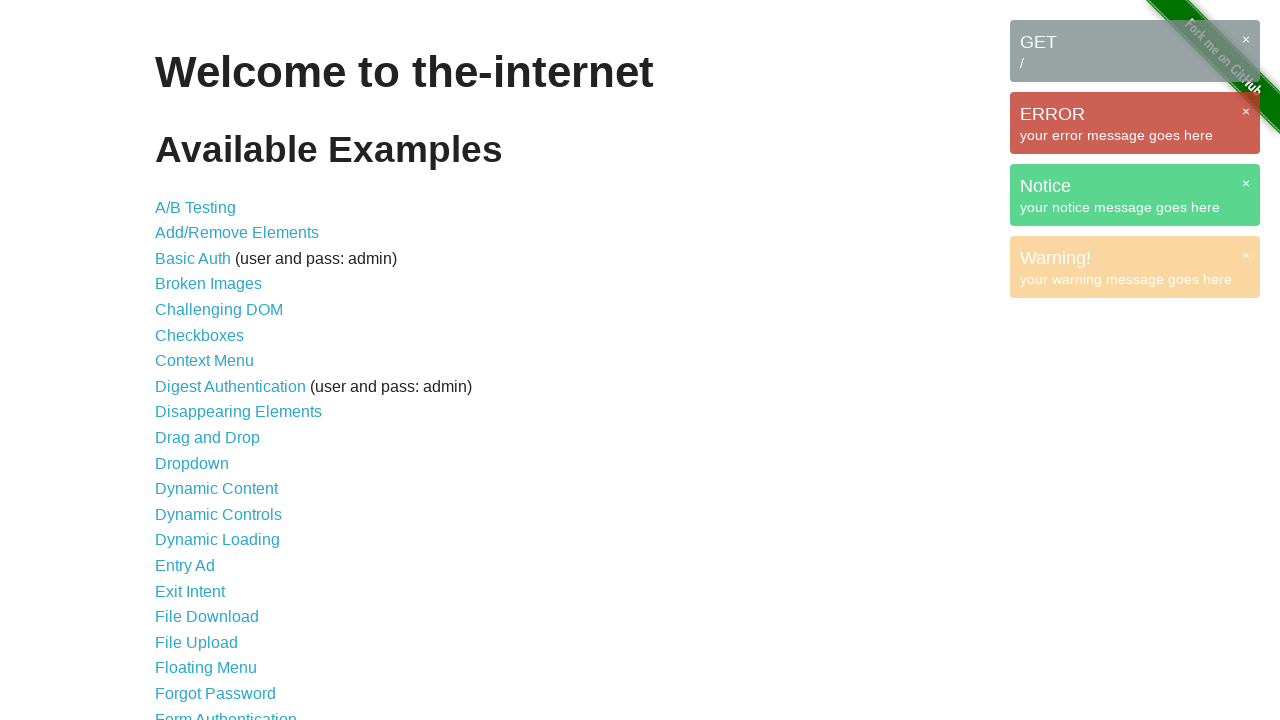

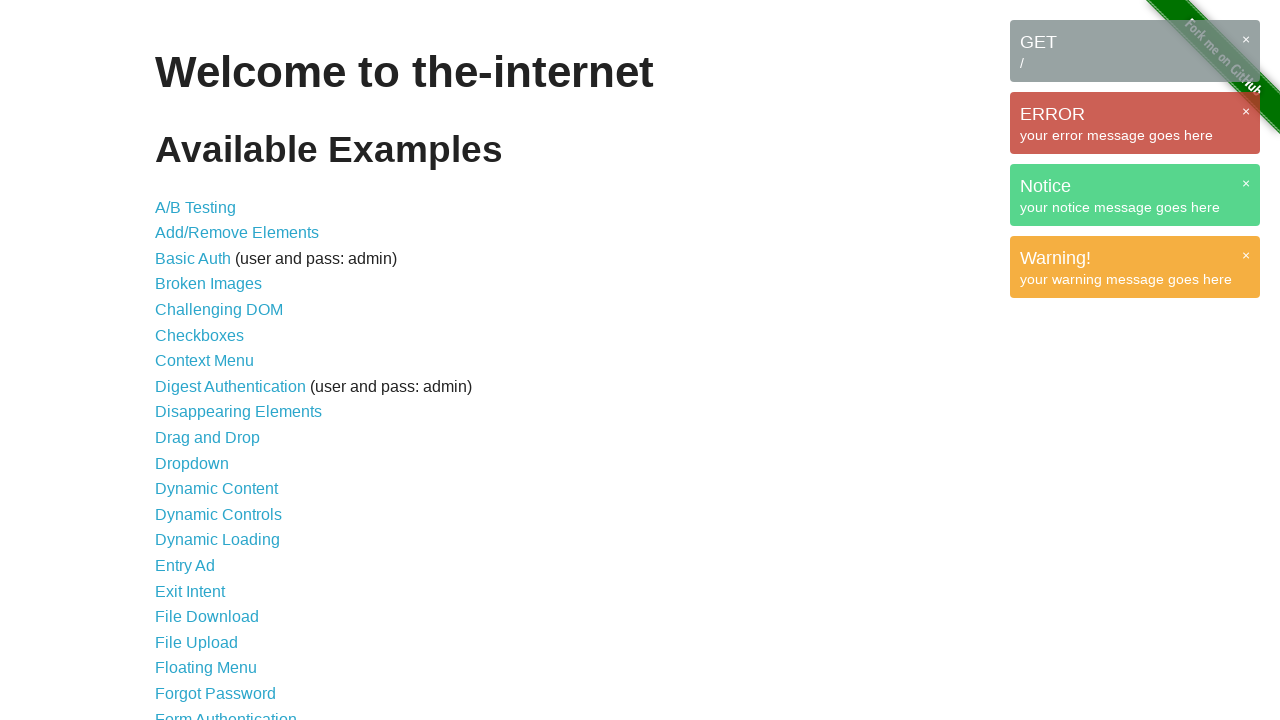